Tests calculator multiplication functionality with scientific notation by entering 2e2 and 1.5, selecting multiply operation, and verifying the result is 300

Starting URL: https://calculatorhtml.onrender.com/

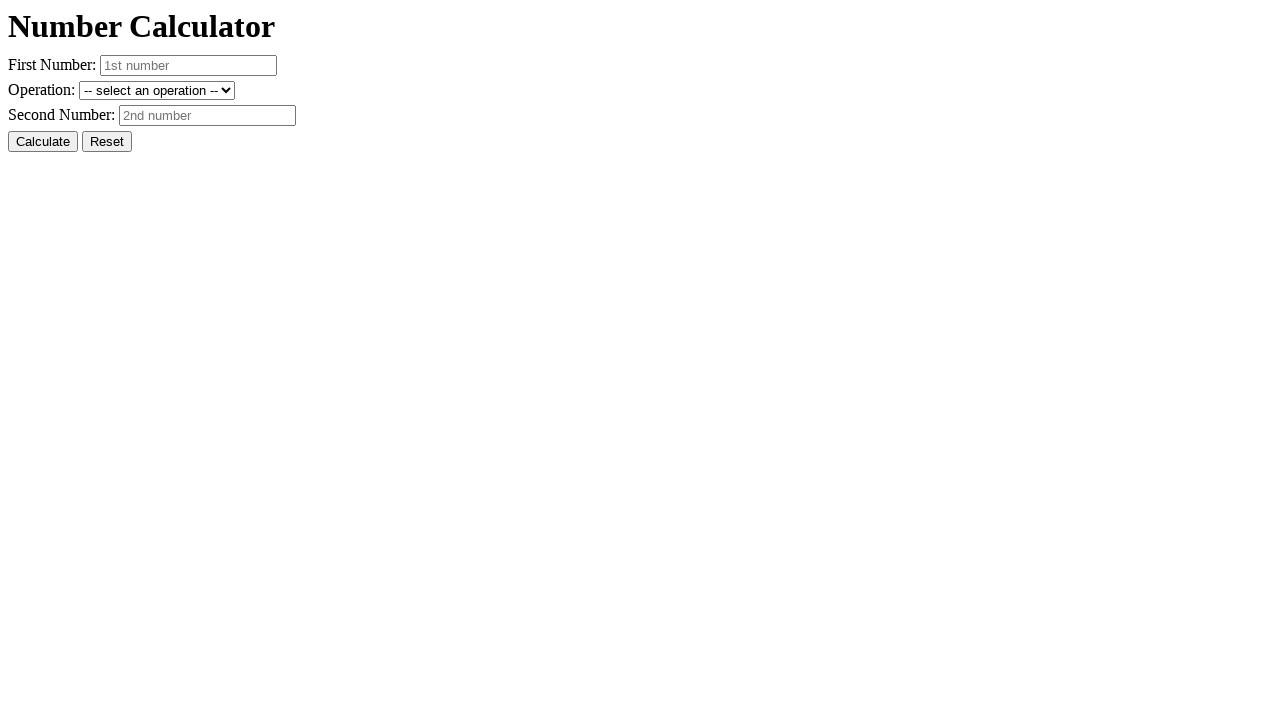

Clicked reset button to clear previous values at (107, 142) on #resetButton
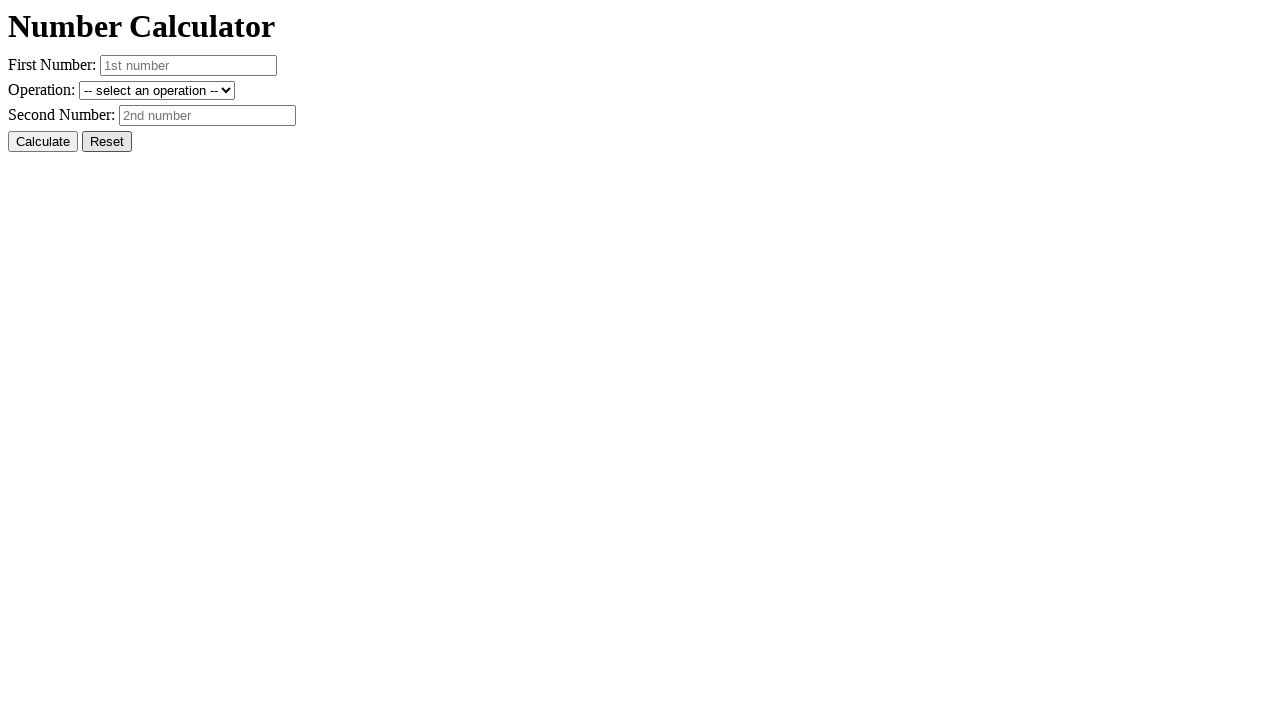

Entered first number '2e2' (scientific notation for 200) on #number1
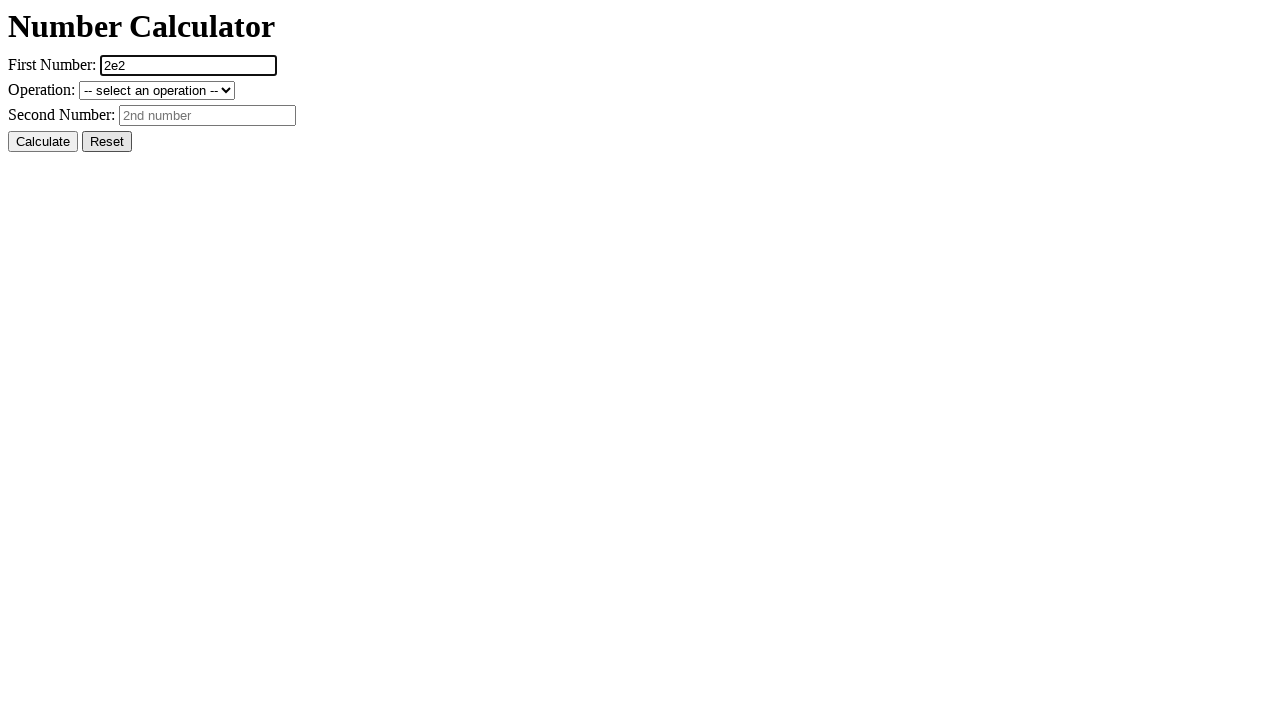

Entered second number '1.5' on #number2
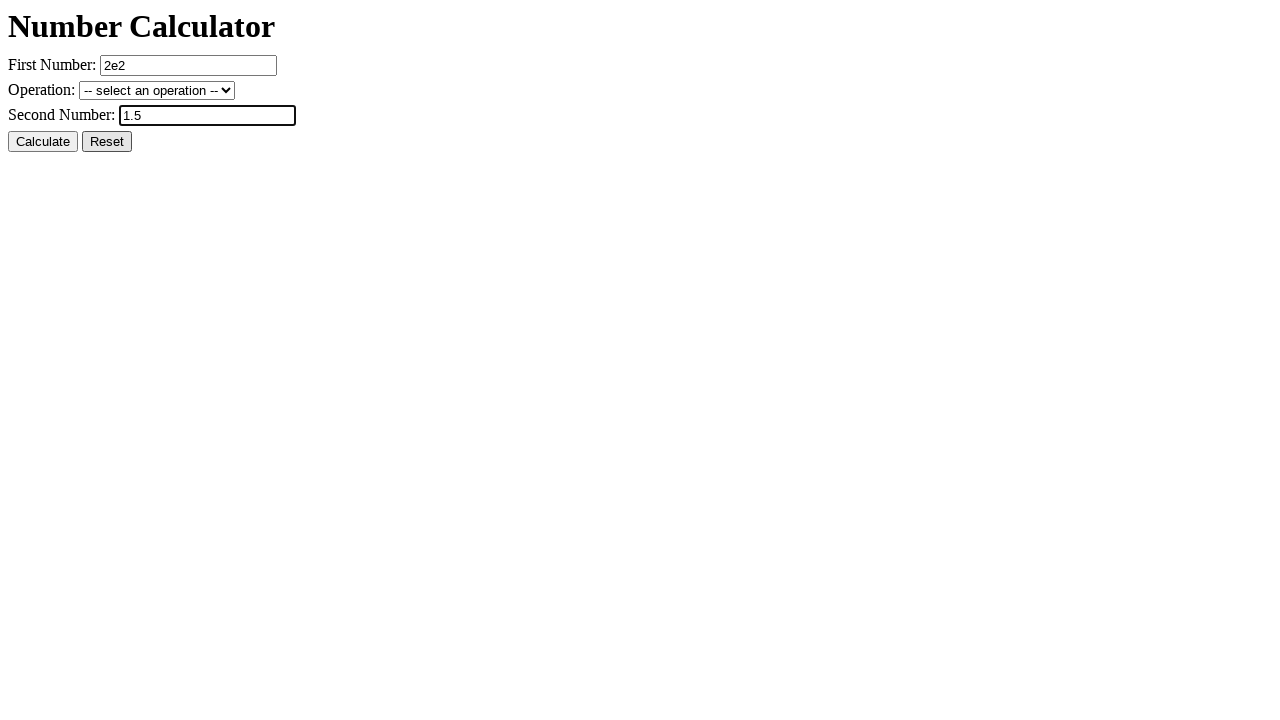

Selected multiplication operation on #operation
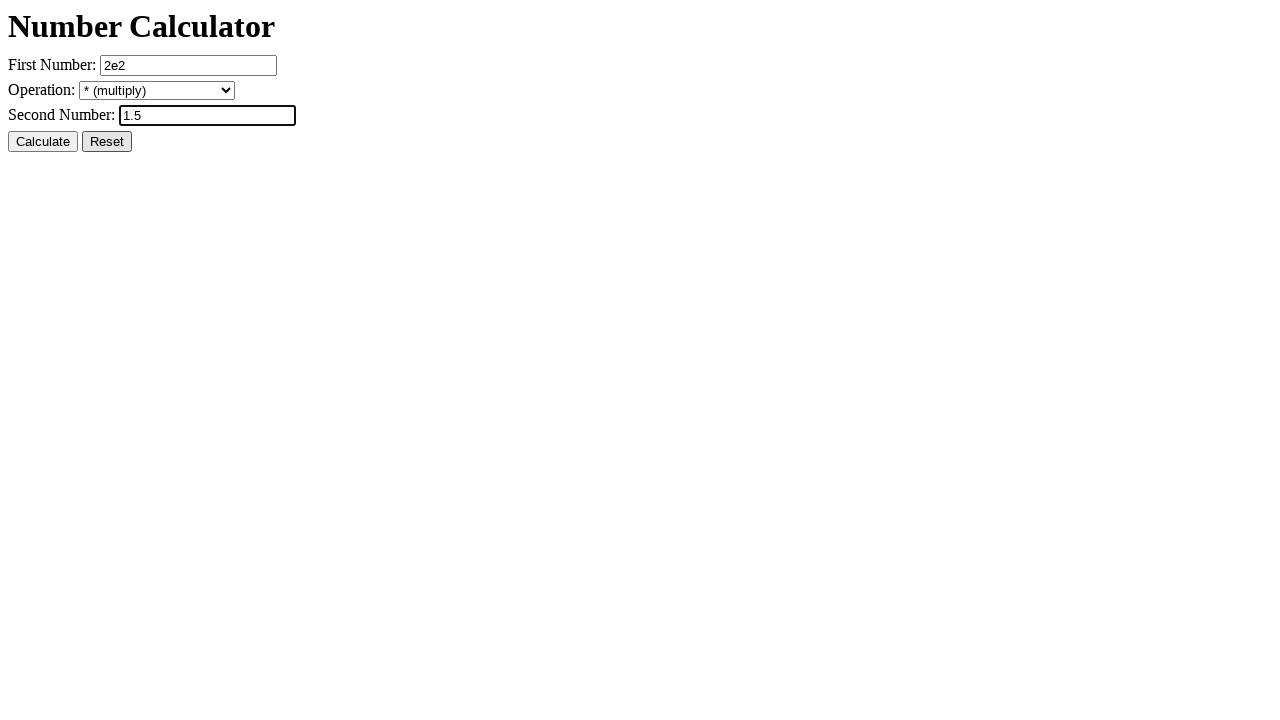

Clicked calculate button at (43, 142) on #calcButton
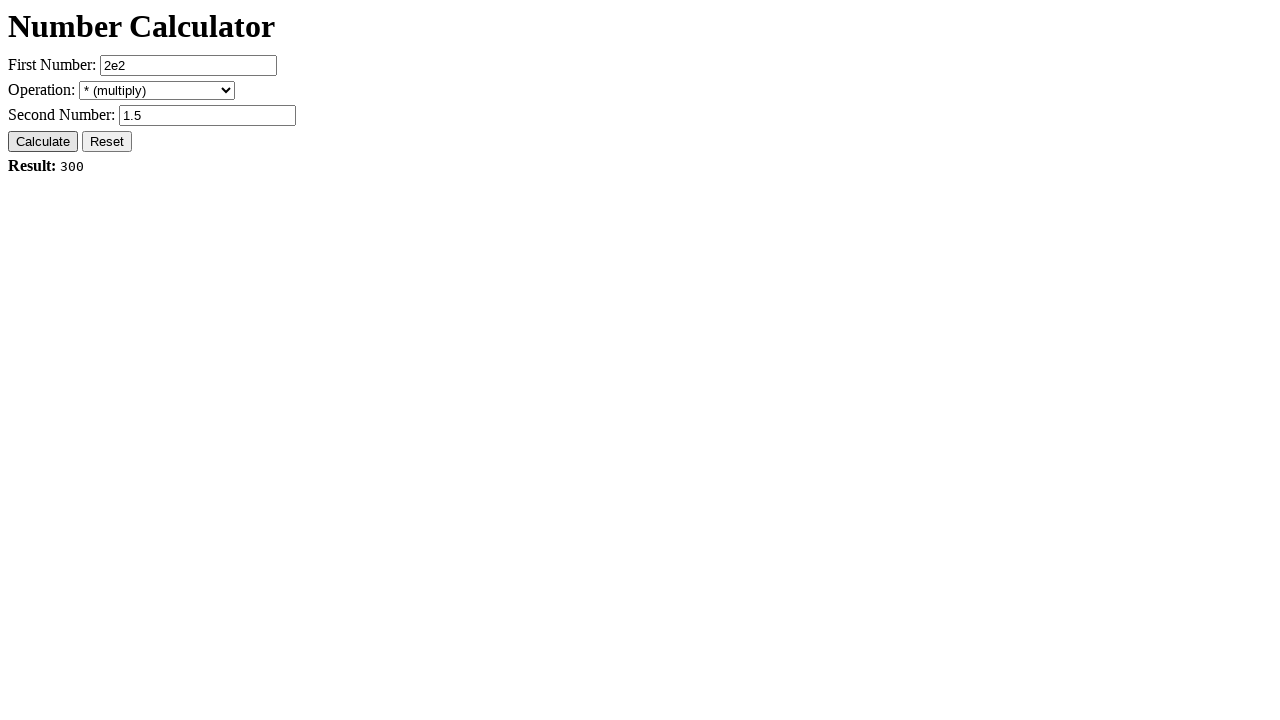

Verified result displays 'Result: 300' (200 × 1.5 = 300)
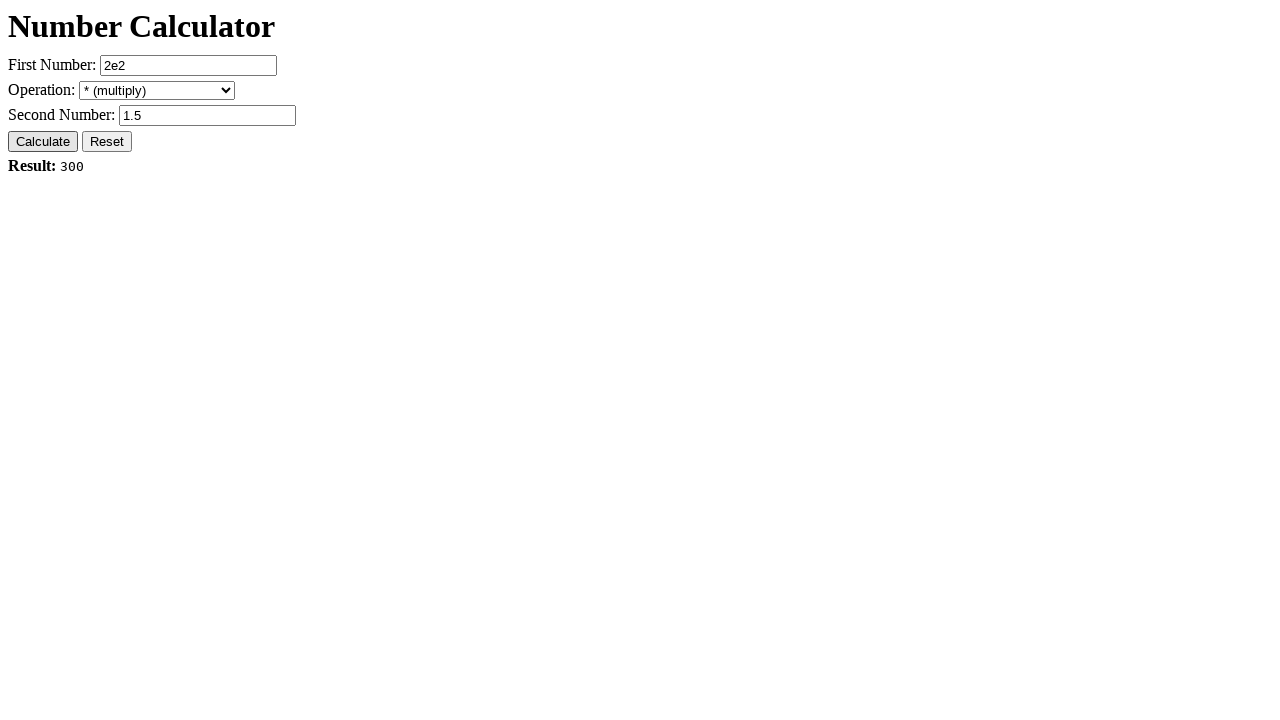

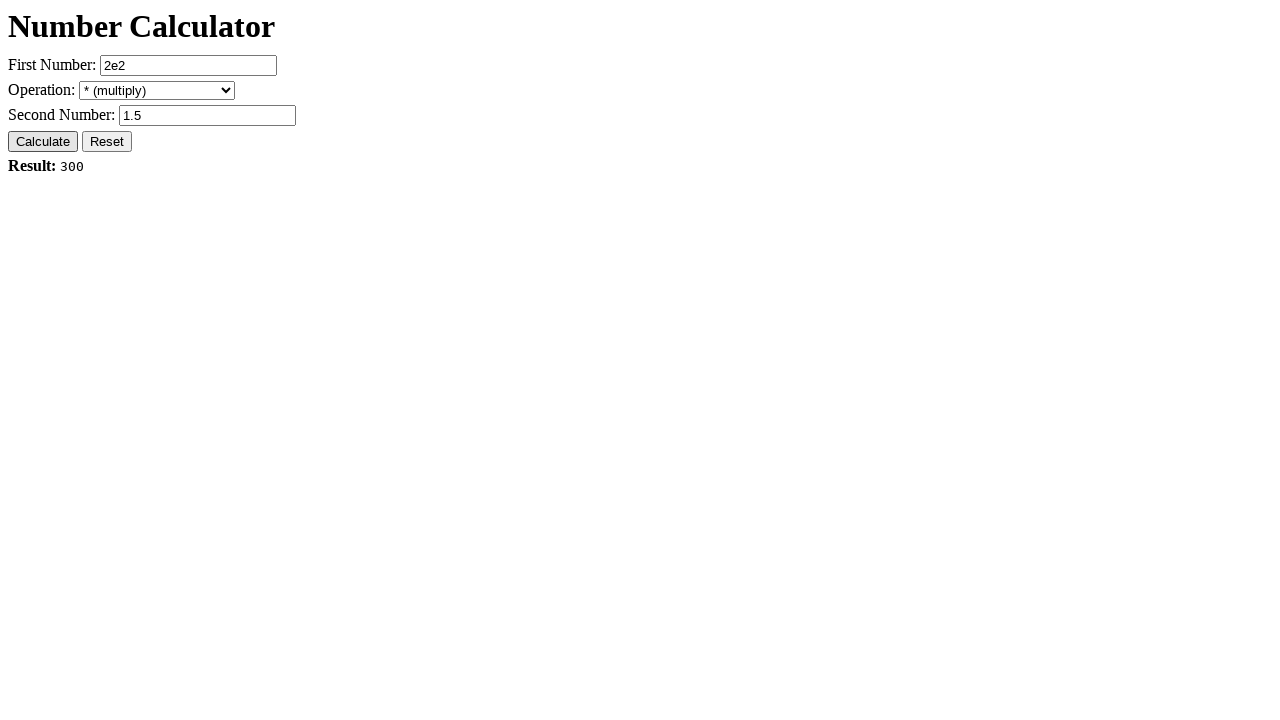